Tests scrolling functionality on a practice page by scrolling the window and a table element, then verifies that the sum of values in a table column matches the displayed total amount.

Starting URL: https://rahulshettyacademy.com/AutomationPractice/

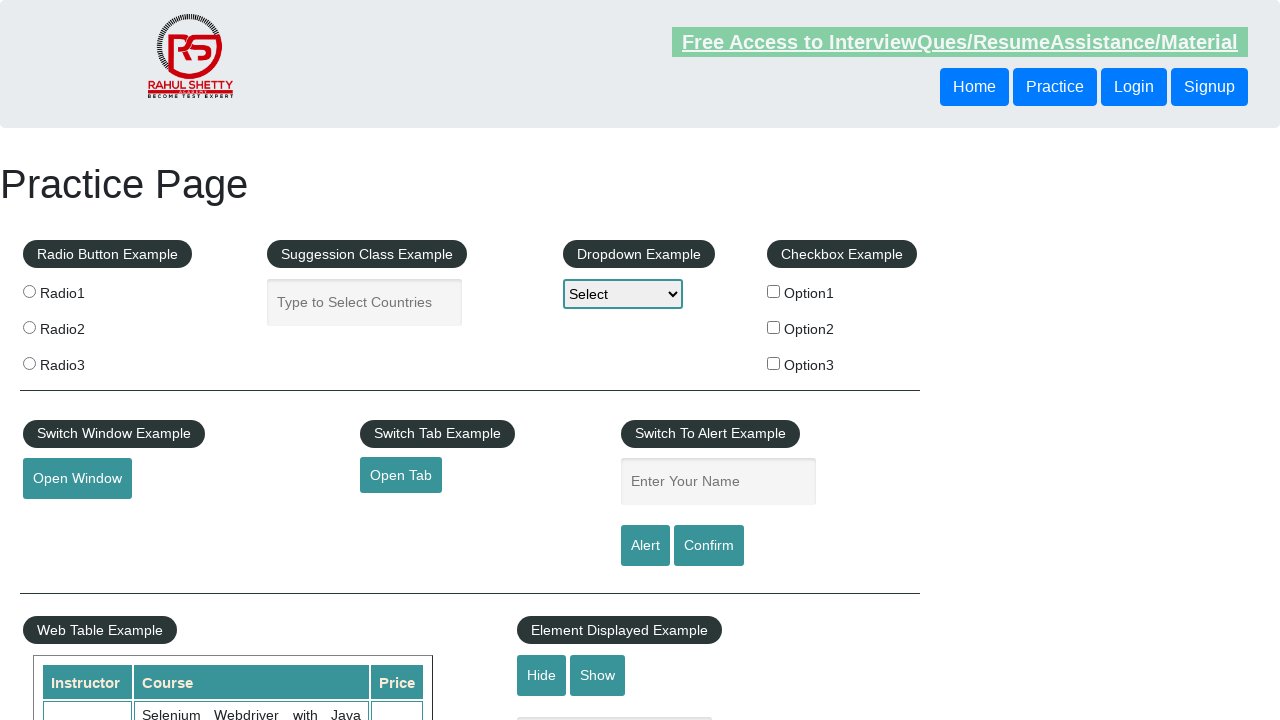

Scrolled window down by 900 pixels
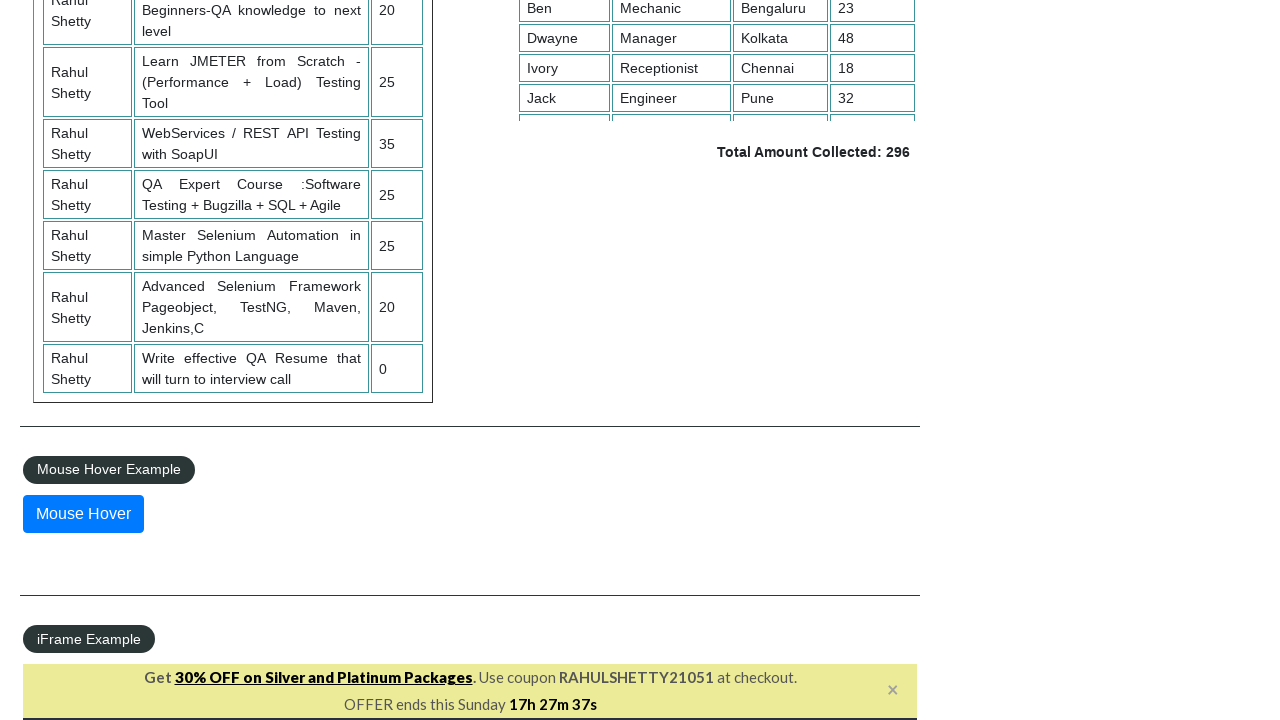

Waited 1 second for scroll to complete
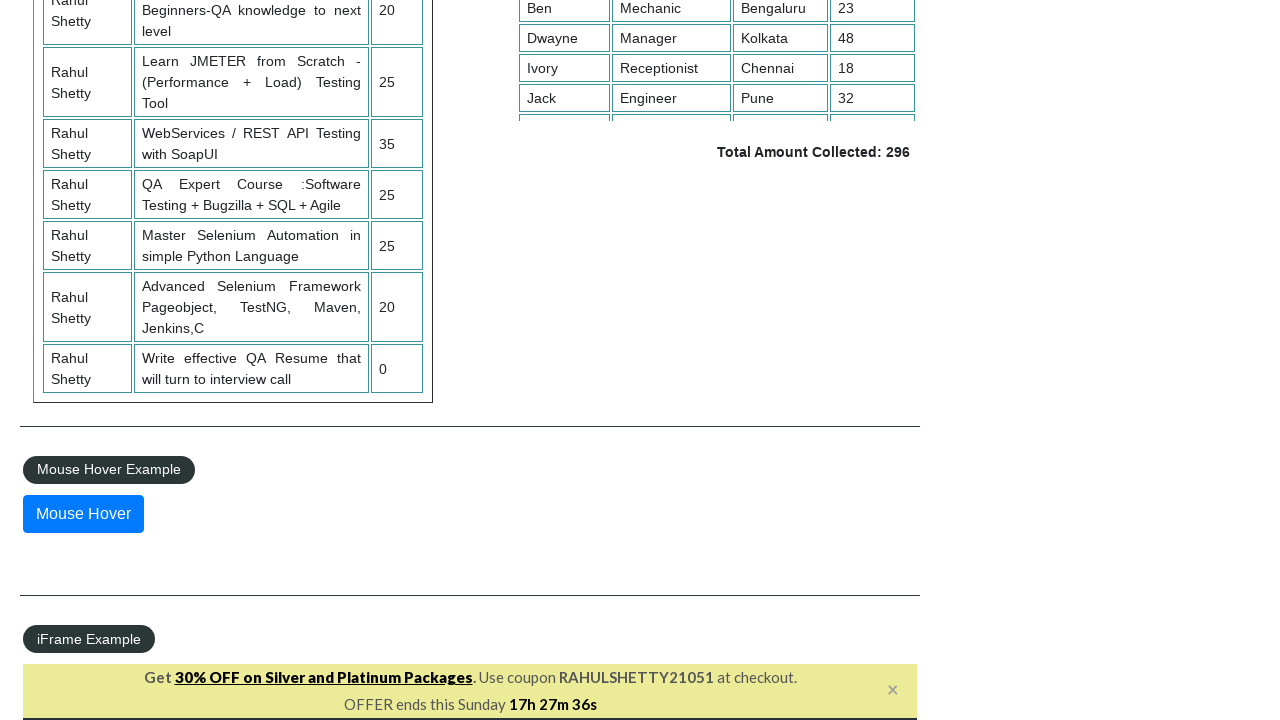

Scrolled table element down by 500 pixels
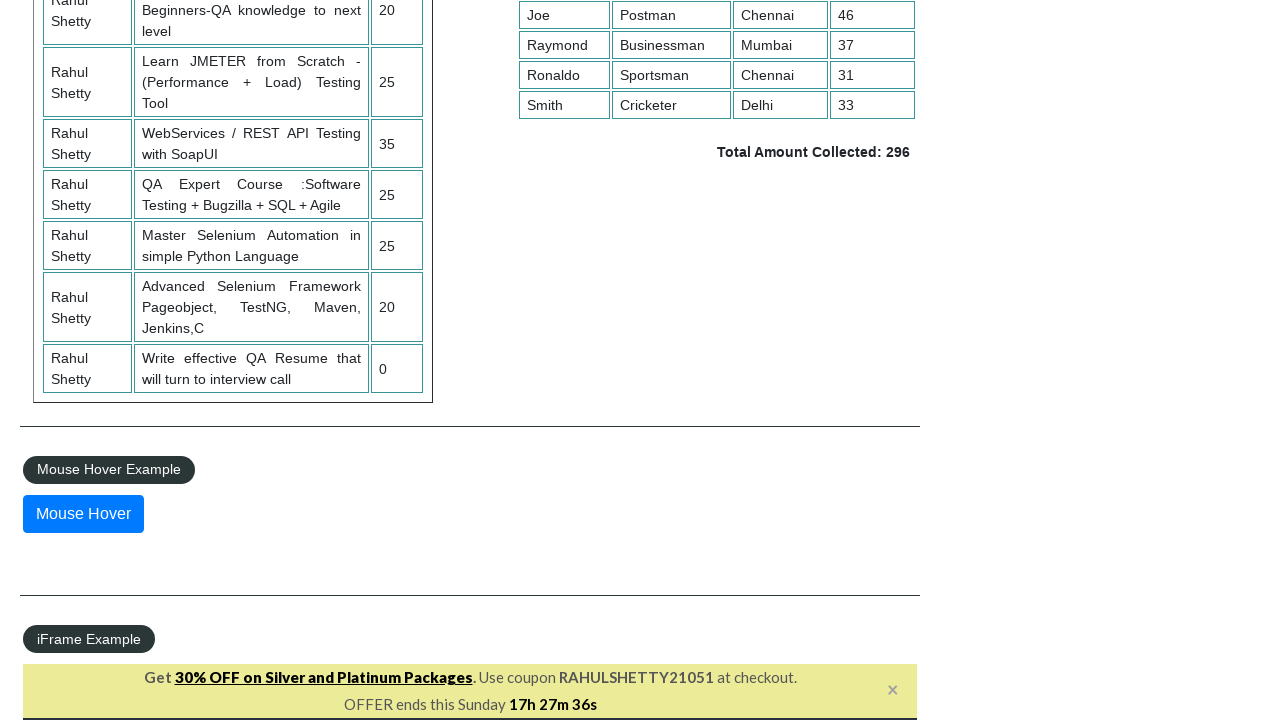

Waited for table 4th column content to be visible
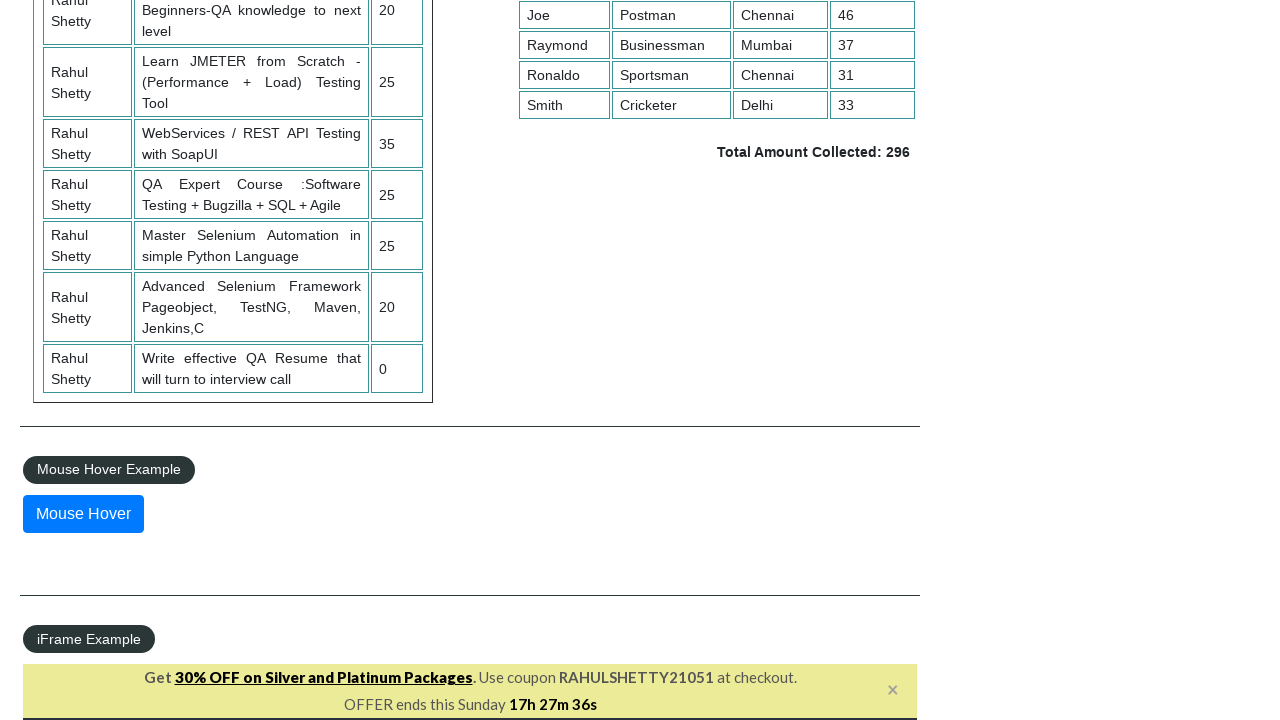

Retrieved all values from table 4th column (9 values)
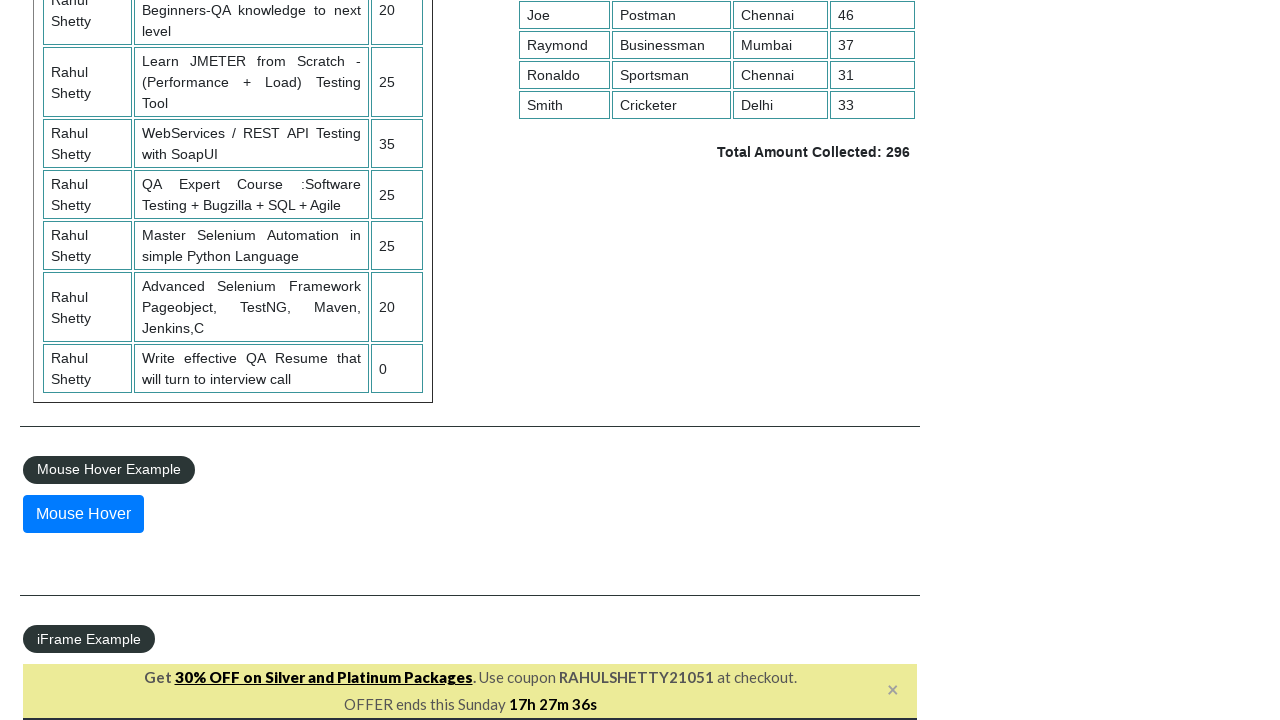

Calculated sum of column values: 296
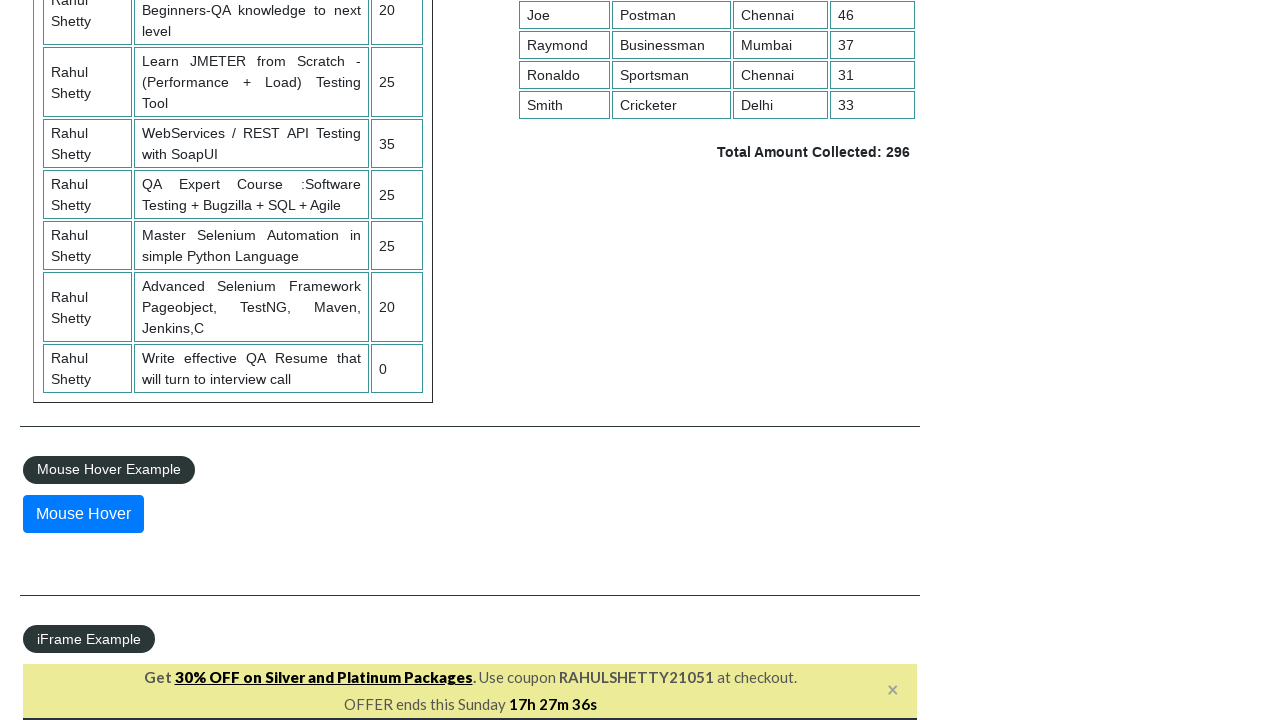

Retrieved displayed total amount text:  Total Amount Collected: 296 
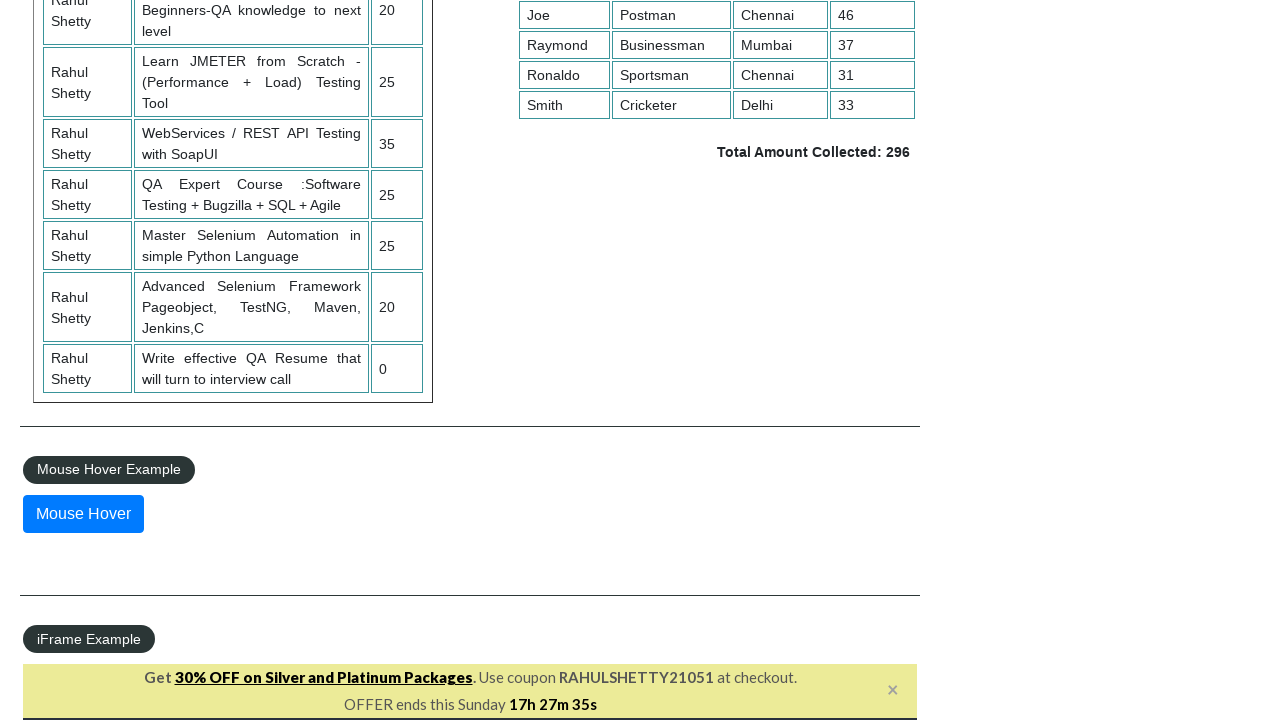

Parsed displayed total: 296
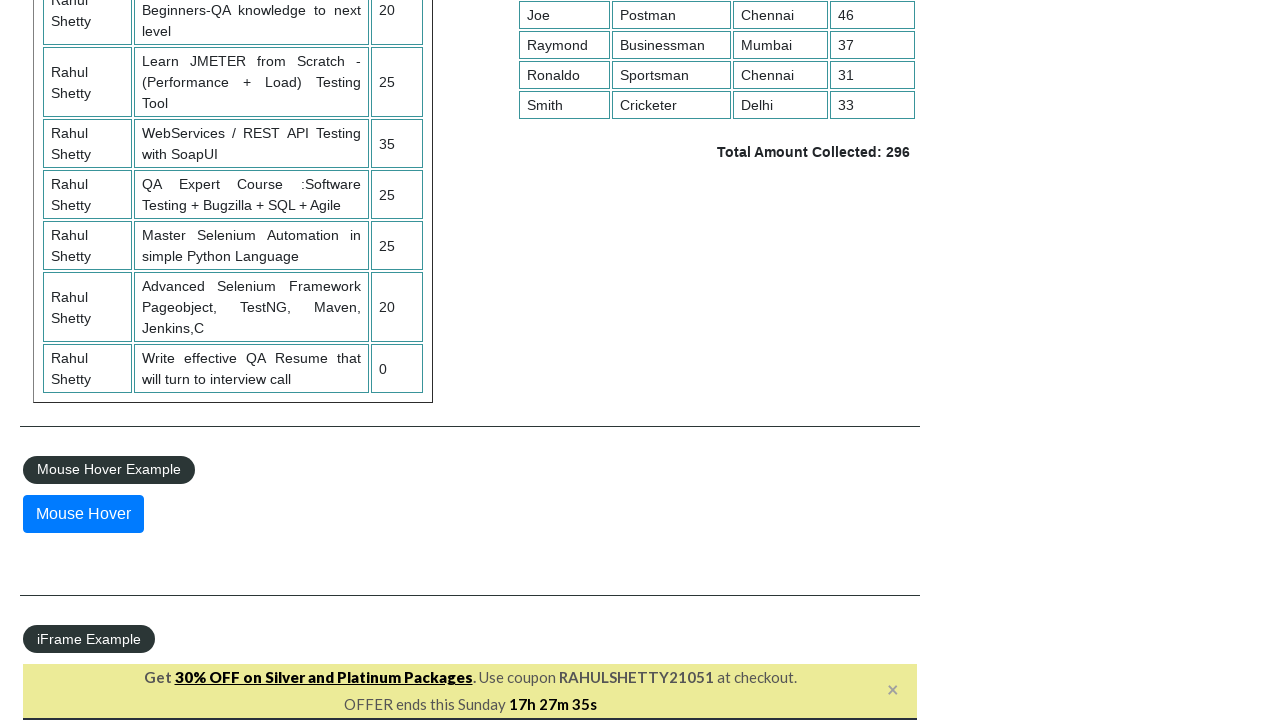

Verified that calculated sum (296) matches displayed total (296)
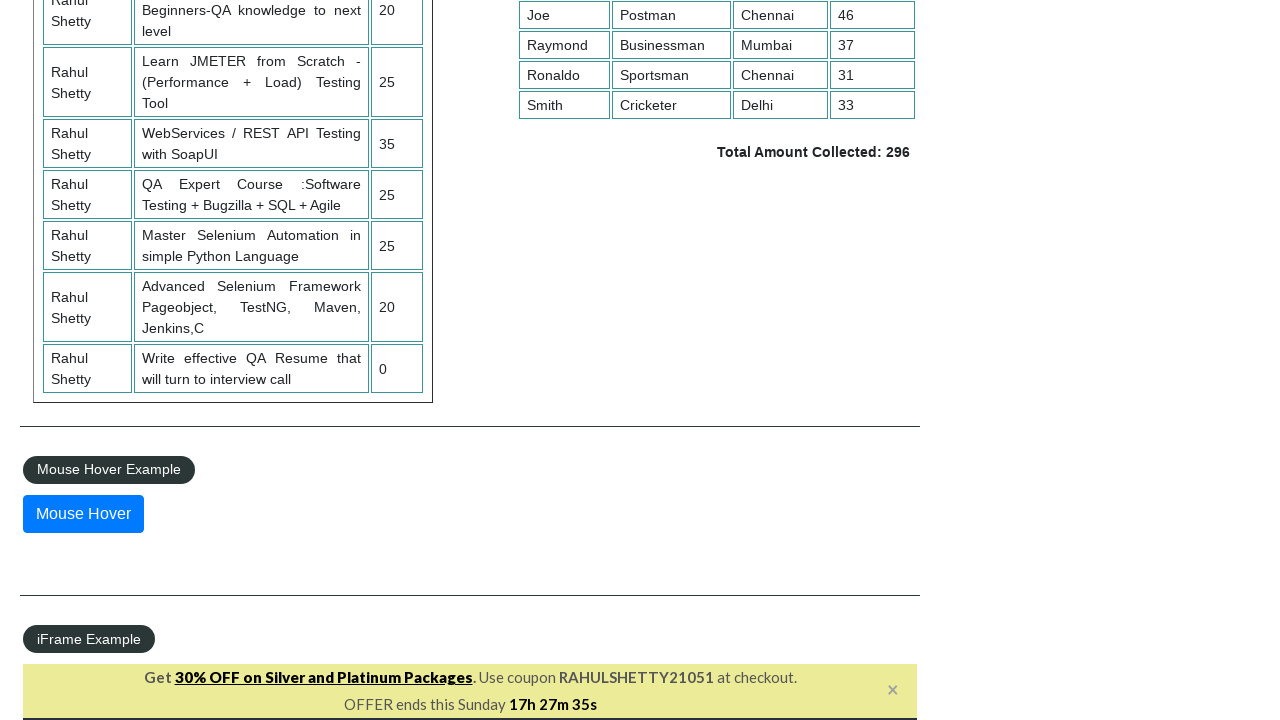

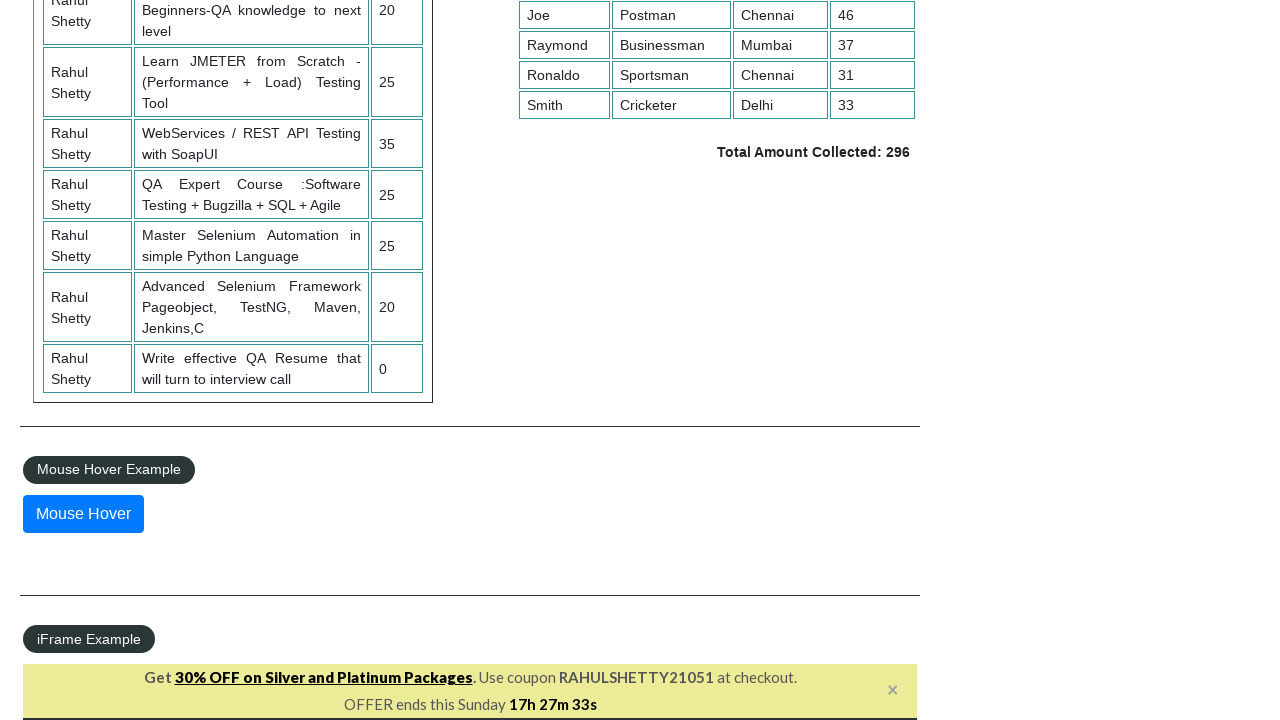